Tests window switching functionality by clicking a link that opens in a new tab, verifying text in the new tab, then switching back to the original window to verify text there

Starting URL: https://the-internet.herokuapp.com/iframe

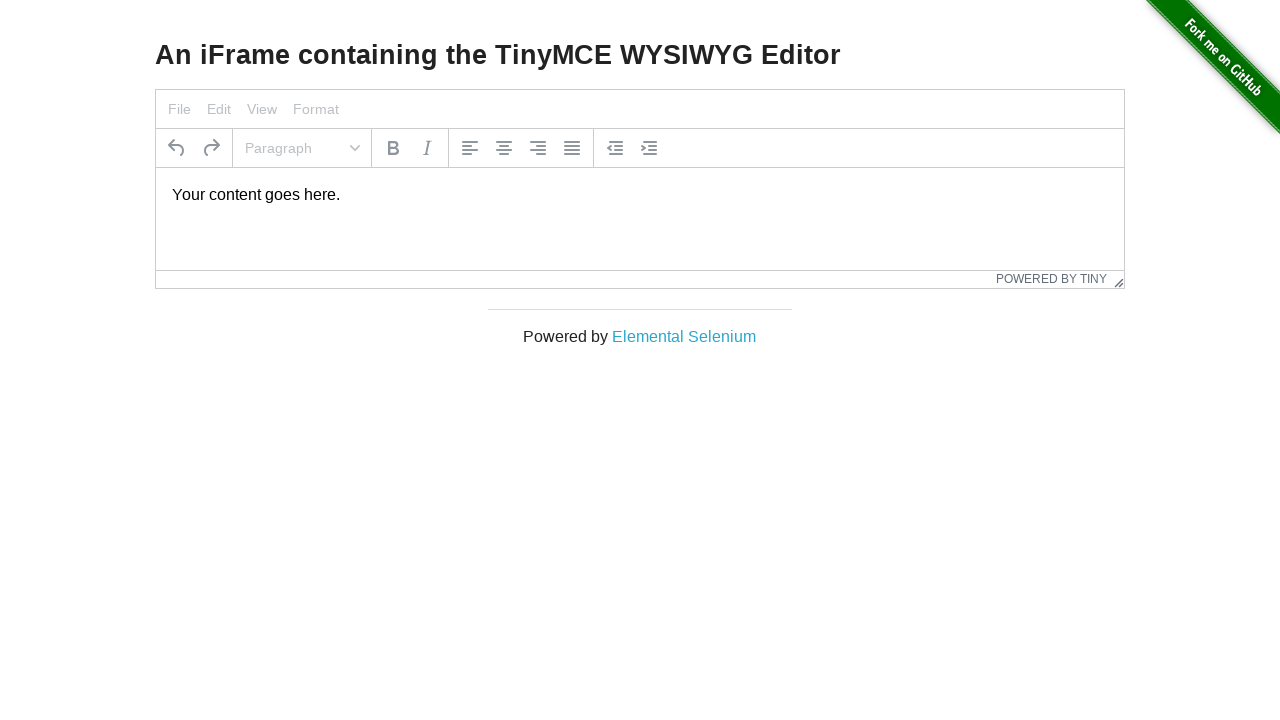

Clicked 'Elemental Selenium' link to open in new tab at (684, 336) on text='Elemental Selenium'
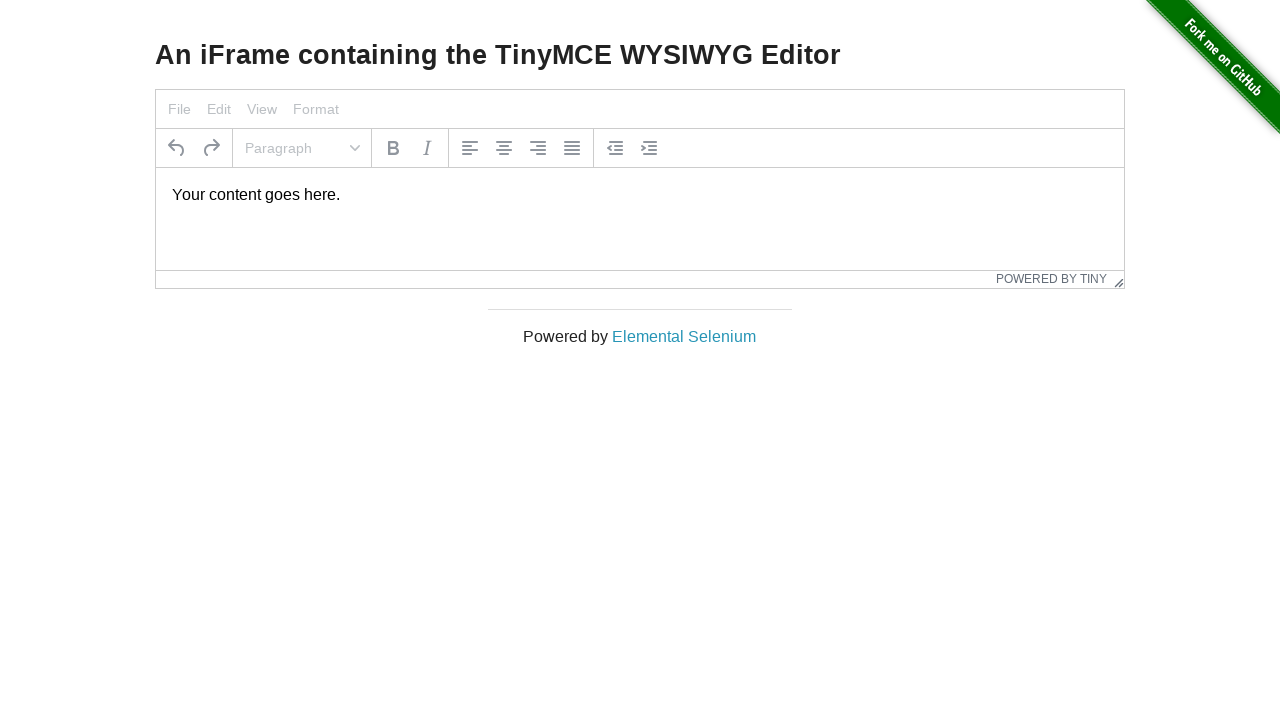

New tab page object obtained
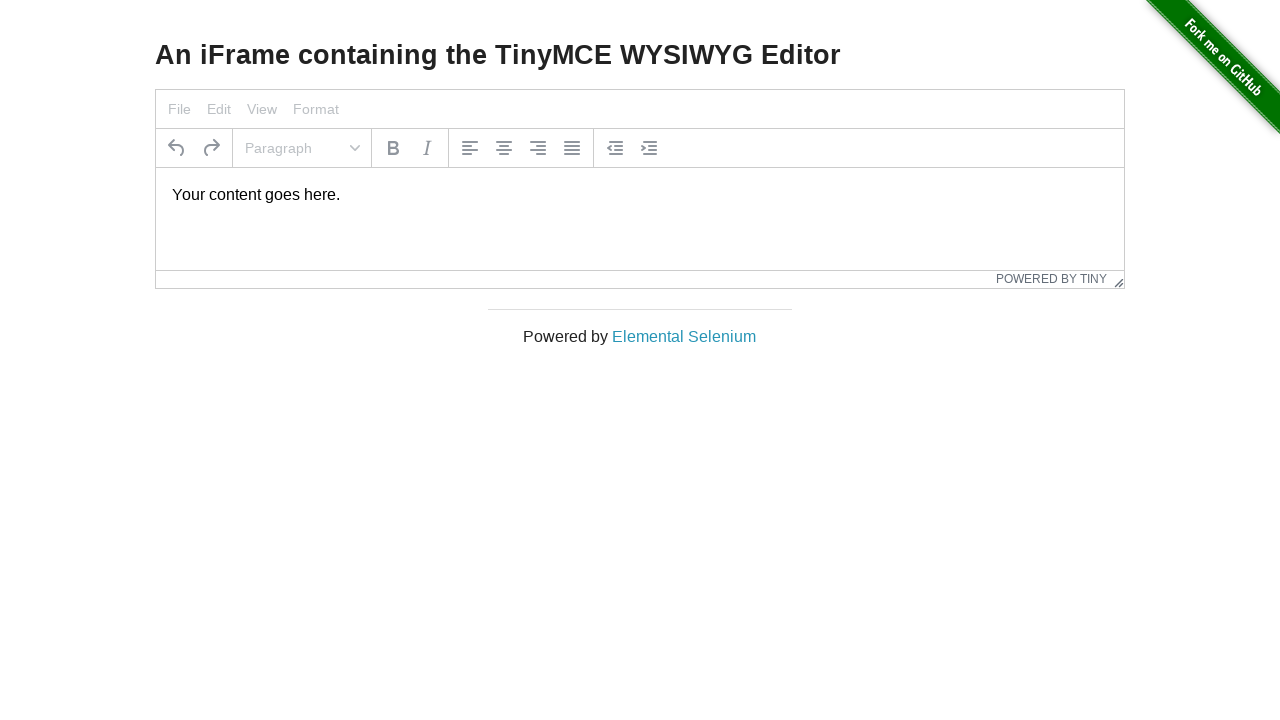

New page finished loading
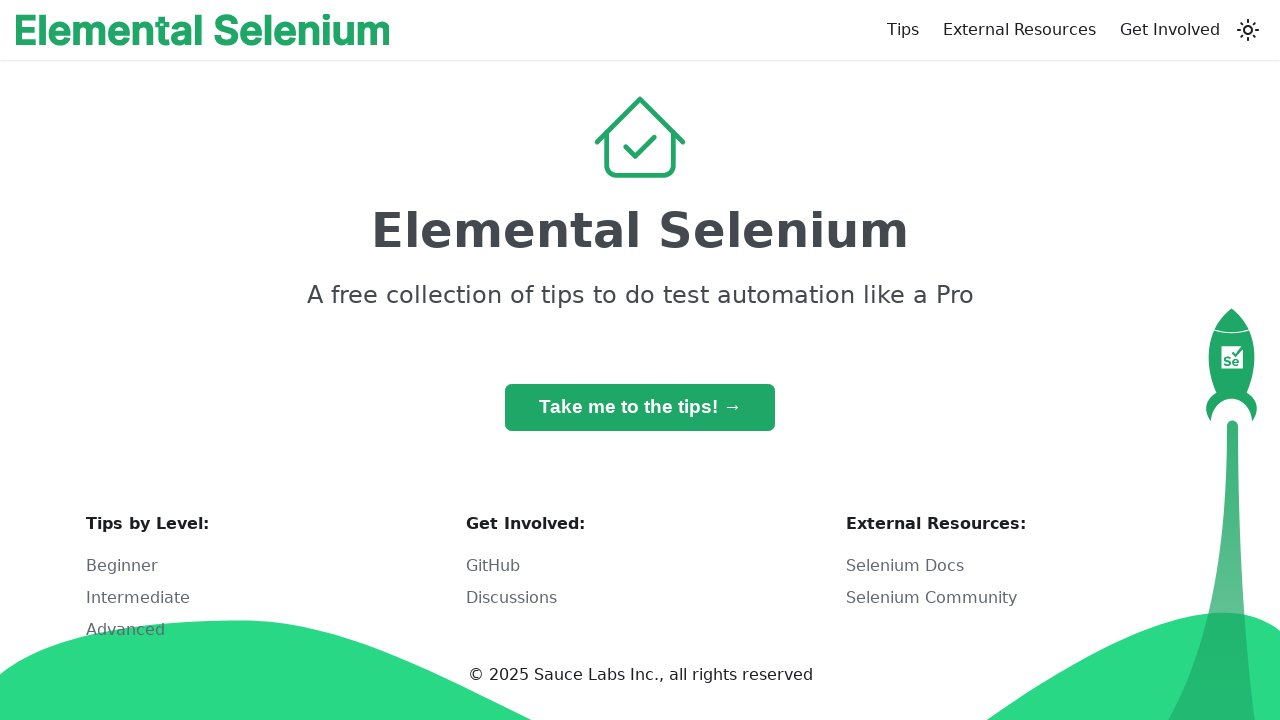

Retrieved h1 text from new page: 'Elemental Selenium'
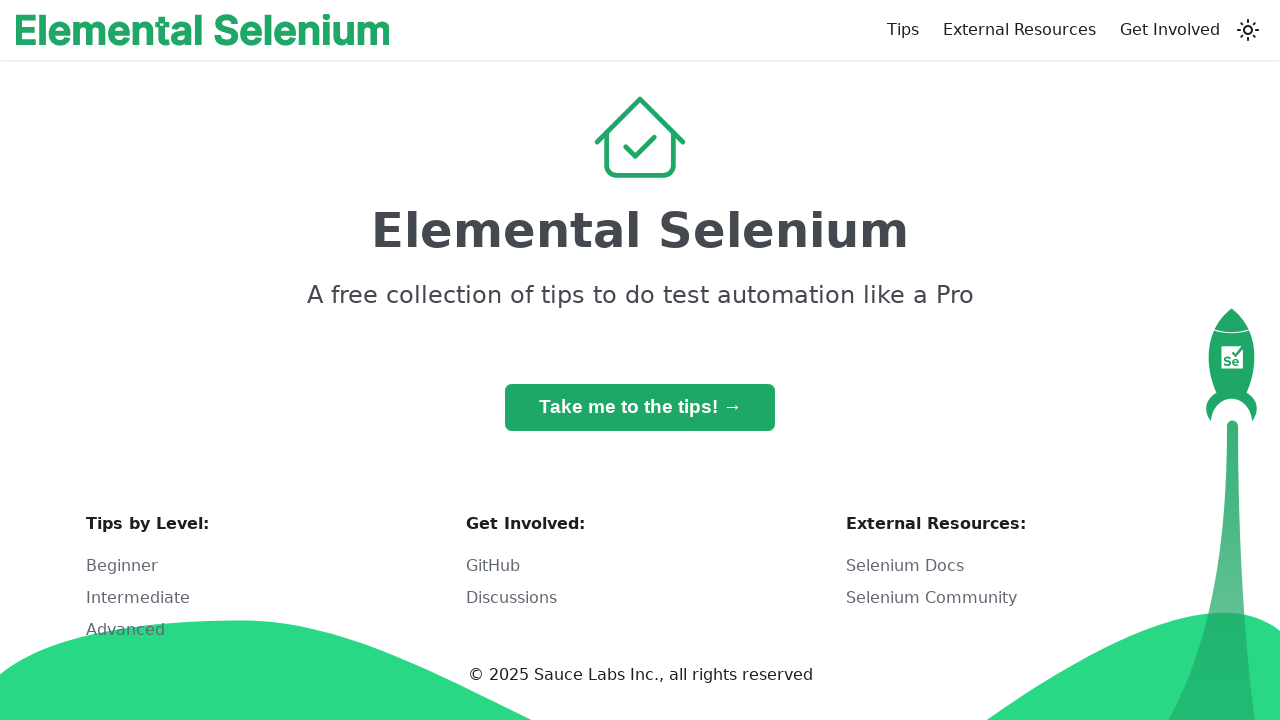

Verified h1 text is 'Elemental Selenium'
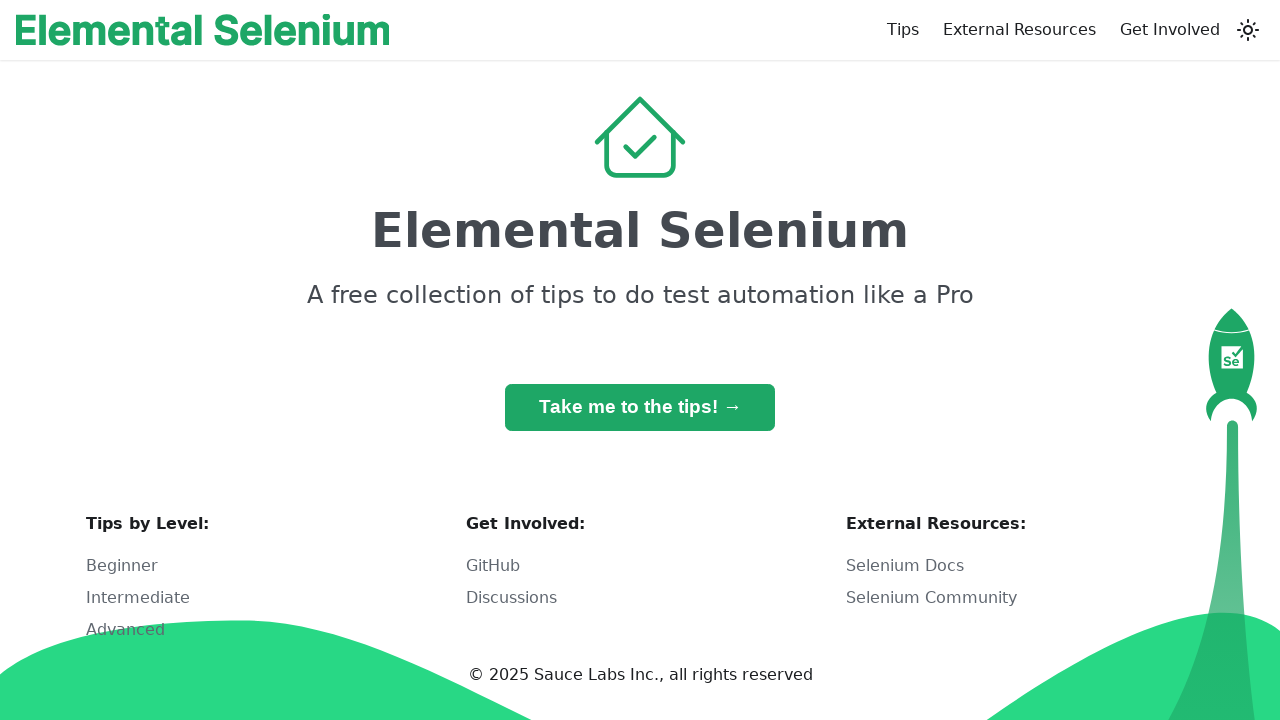

Switched back to original page
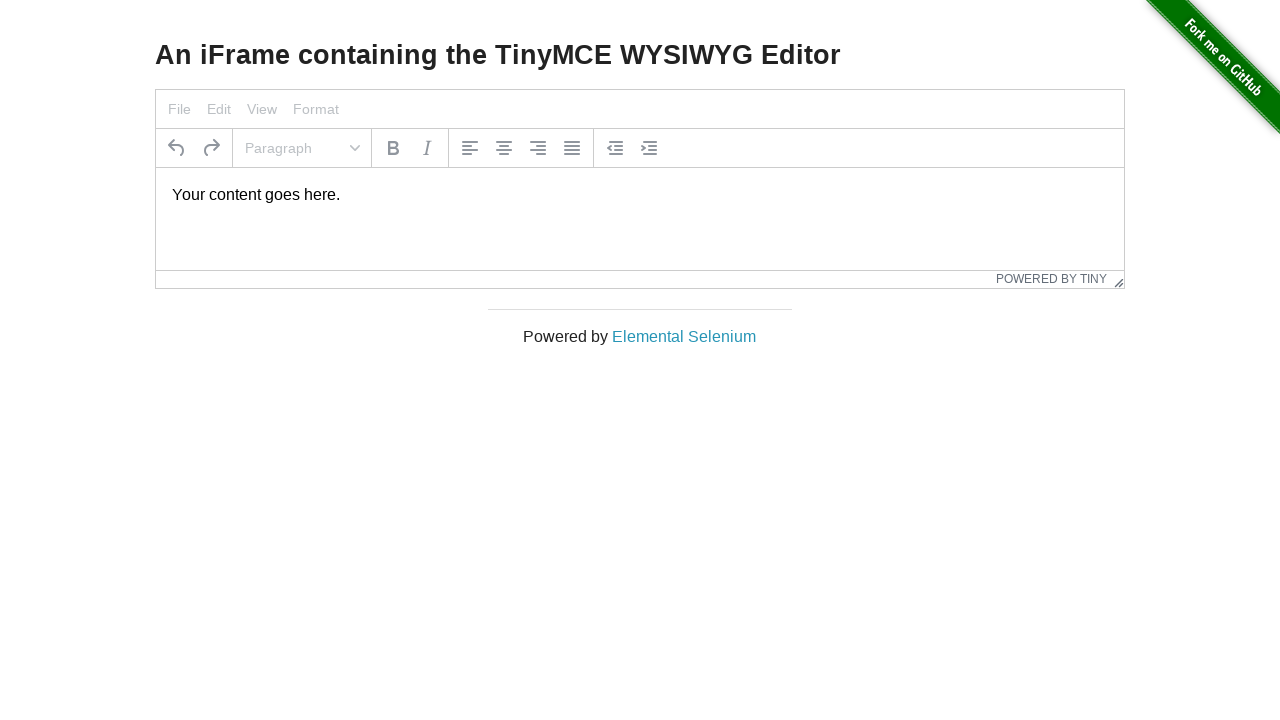

Retrieved h3 text from original page: 'An iFrame containing the TinyMCE WYSIWYG Editor'
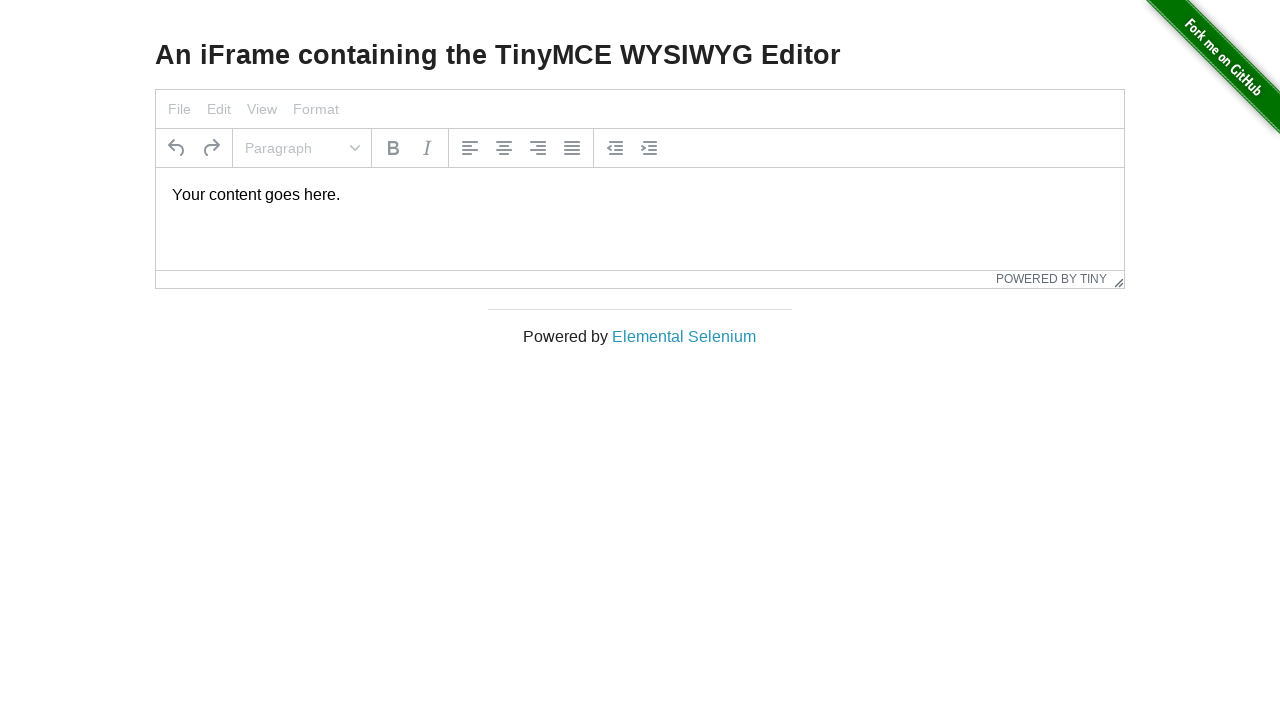

Verified h3 text is 'An iFrame containing the TinyMCE WYSIWYG Editor'
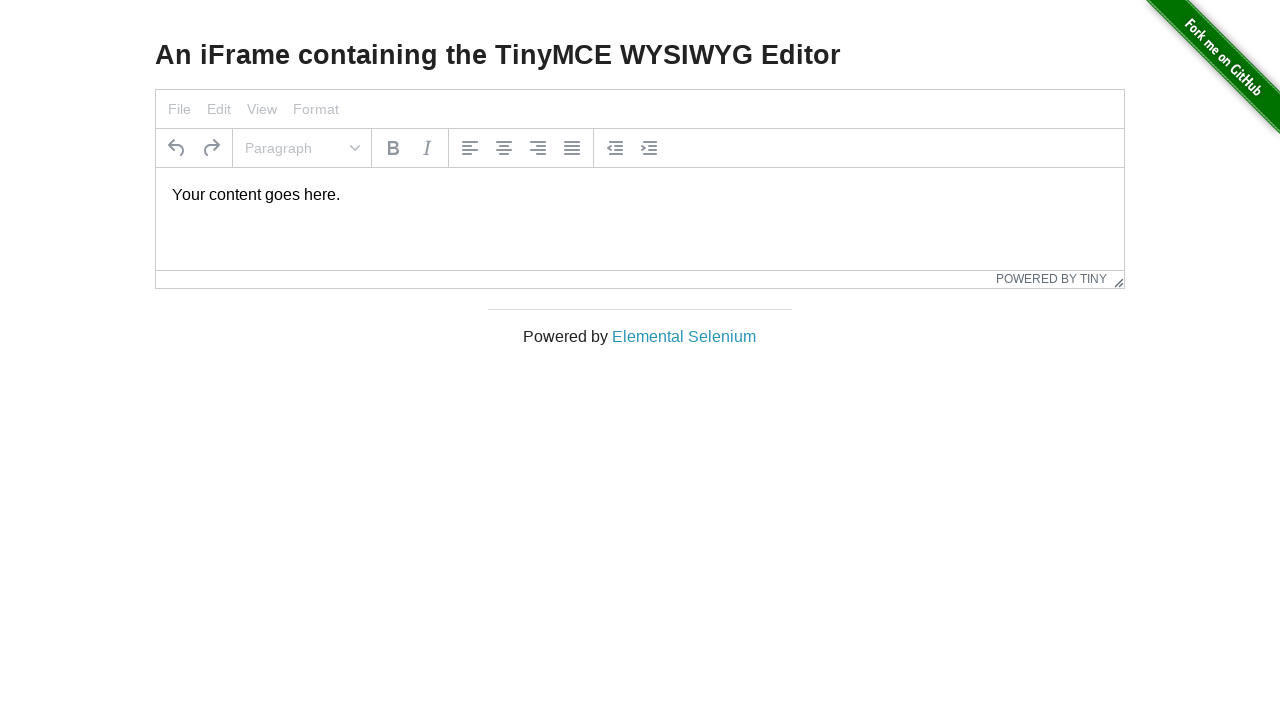

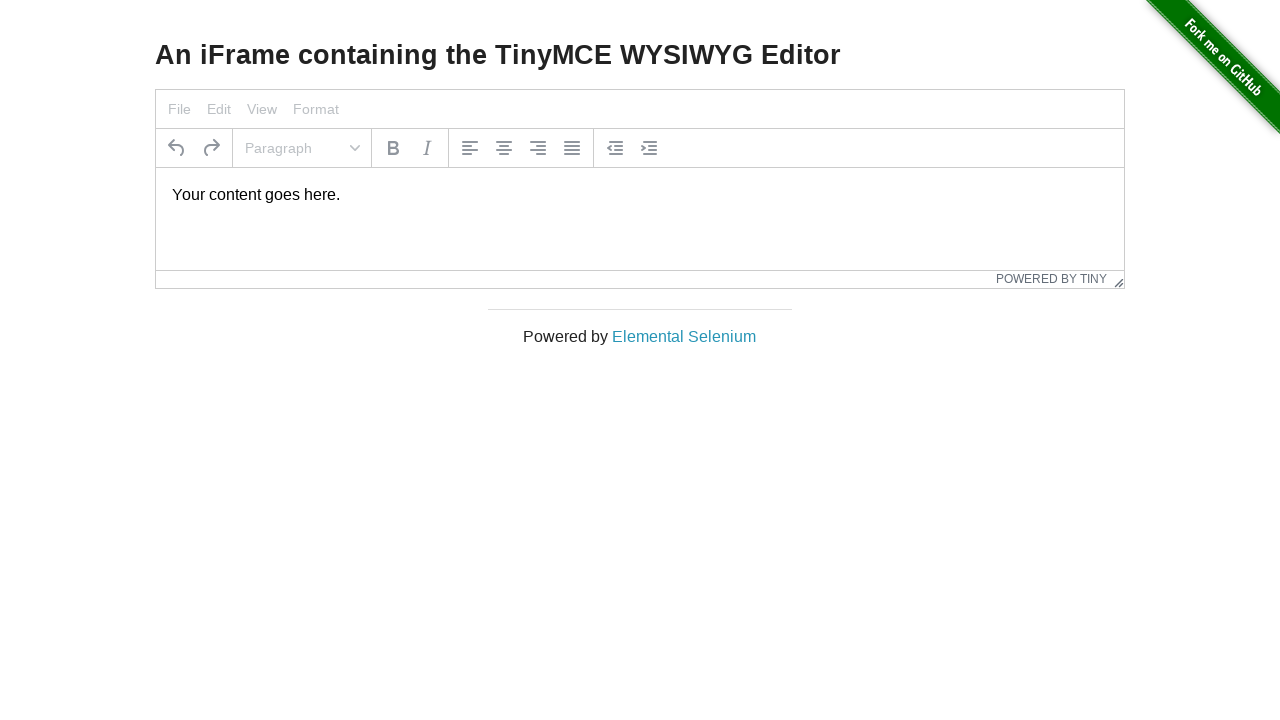